Verifies that the News heading is visible on the blog homepage

Starting URL: https://blog.hubtel.com/

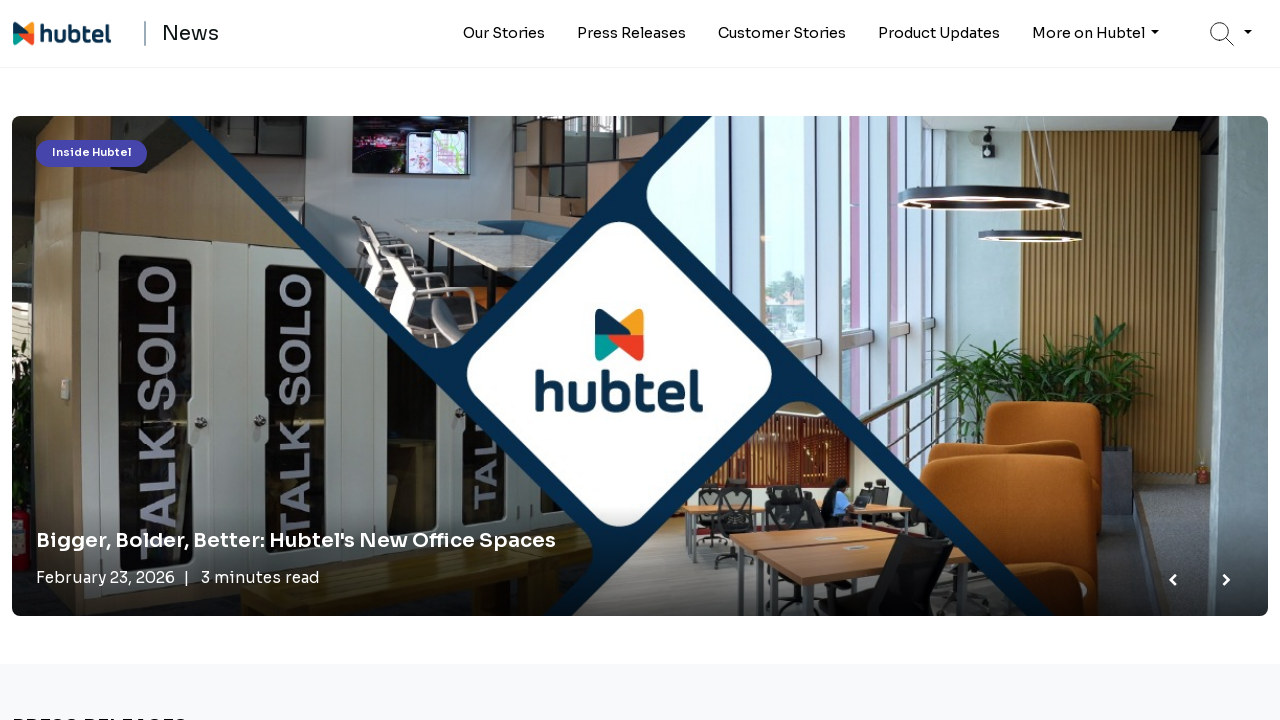

Verified that News heading is visible on the blog homepage
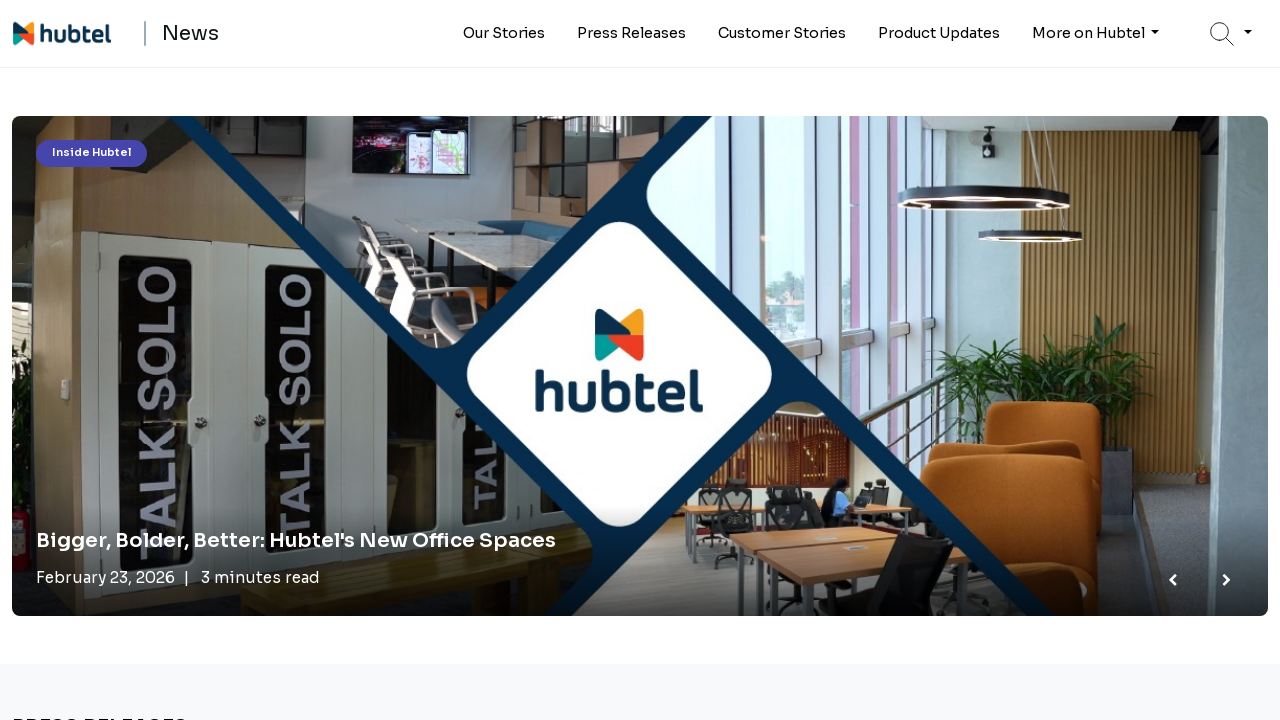

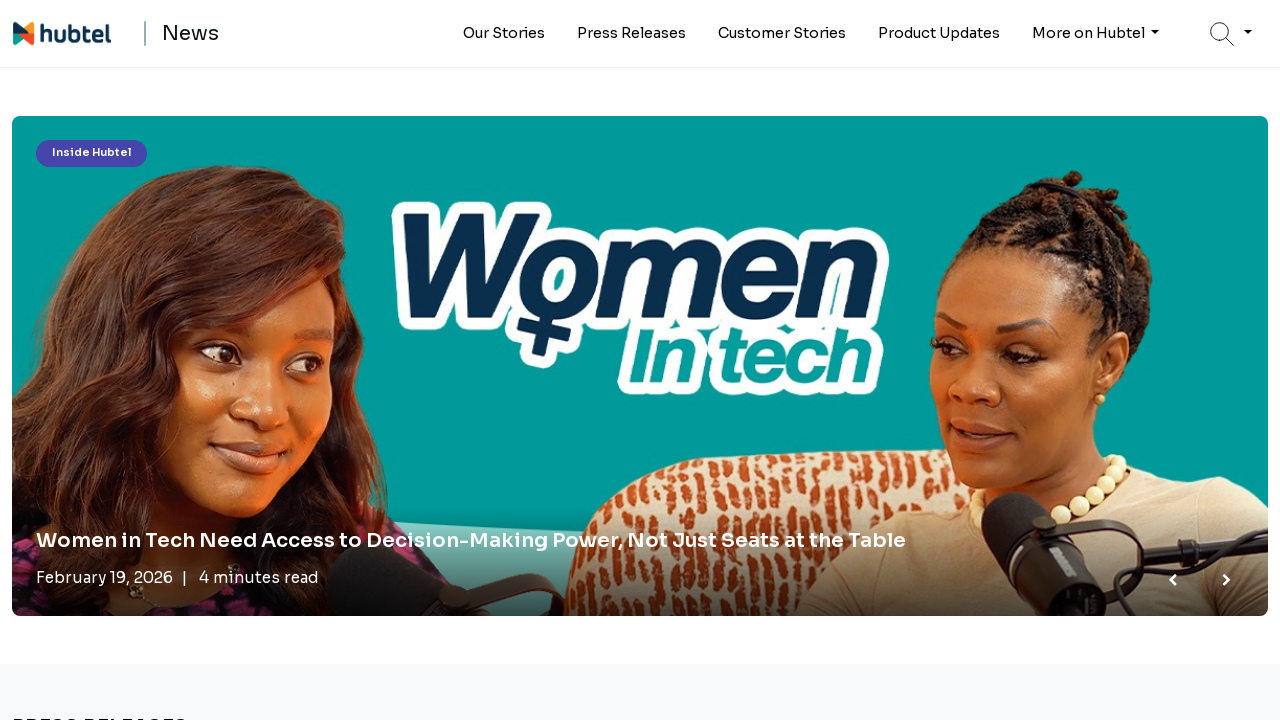